Tests form automation by selecting a checkbox option, choosing the same option from a dropdown, entering it in a text field, and verifying it appears in an alert message

Starting URL: https://rahulshettyacademy.com/AutomationPractice/

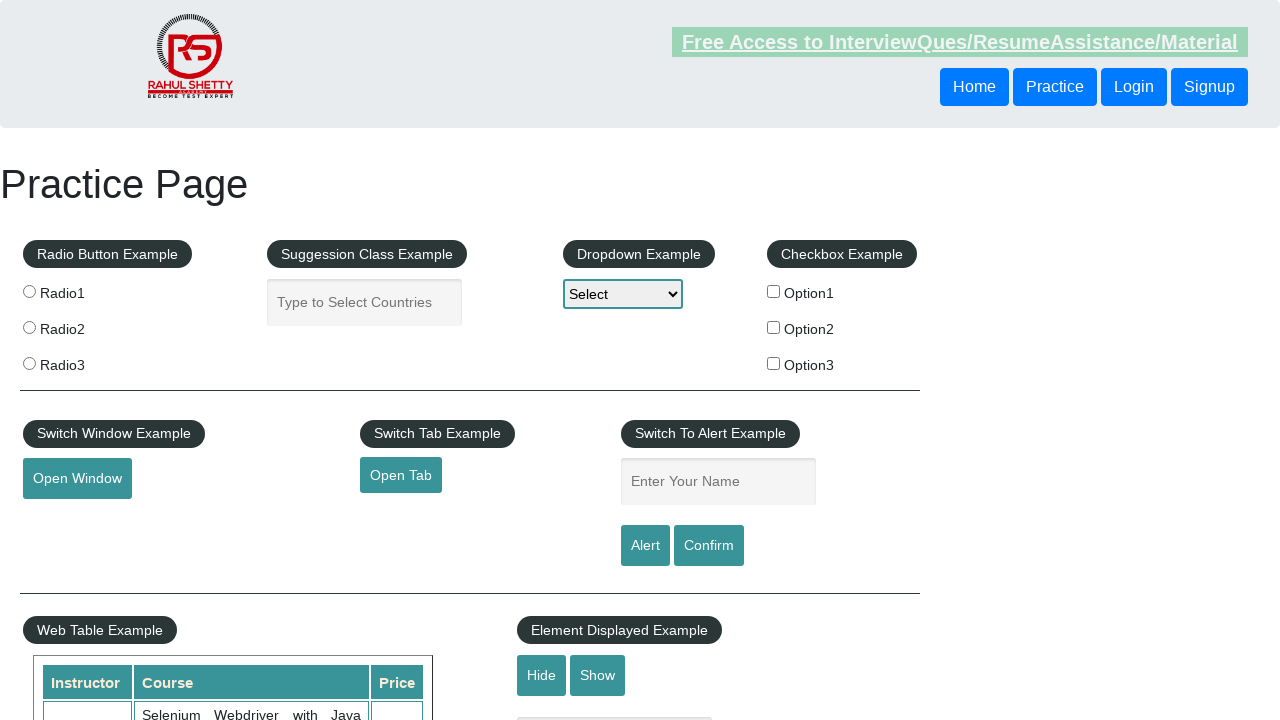

Clicked the Benz checkbox at (774, 327) on xpath=//label[@for='benz']//child::input
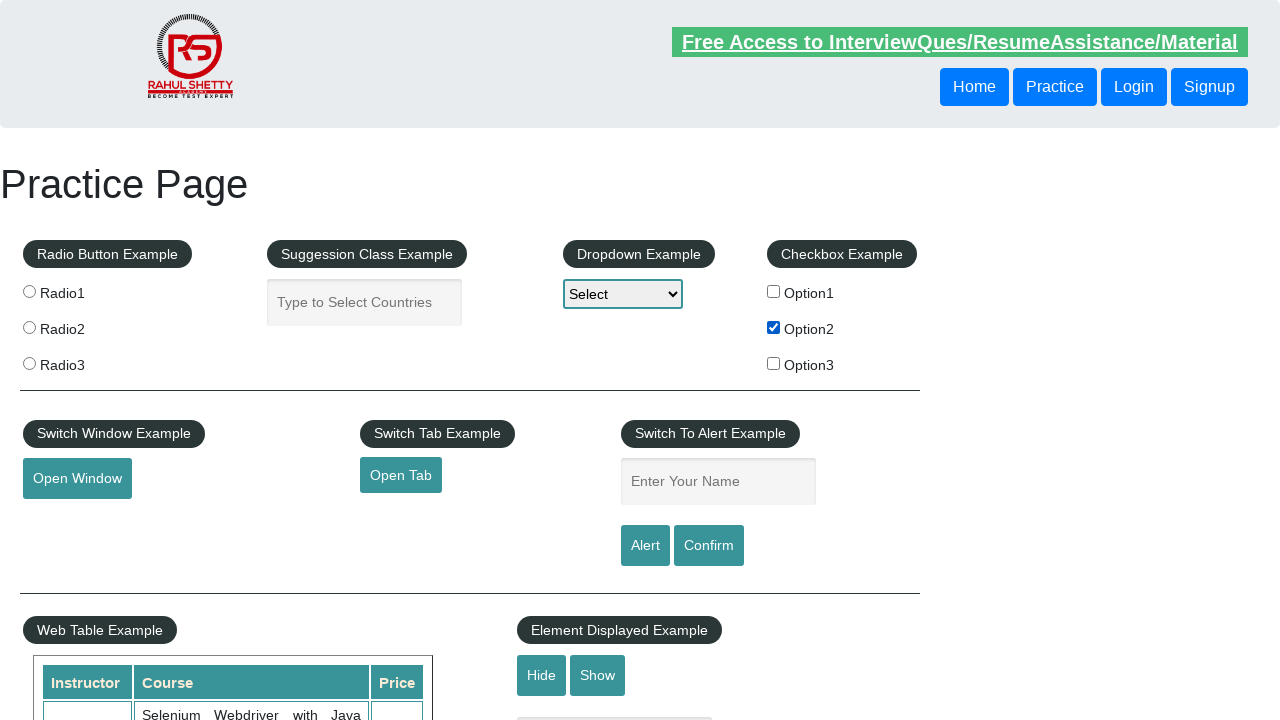

Retrieved checkbox value: 'option2'
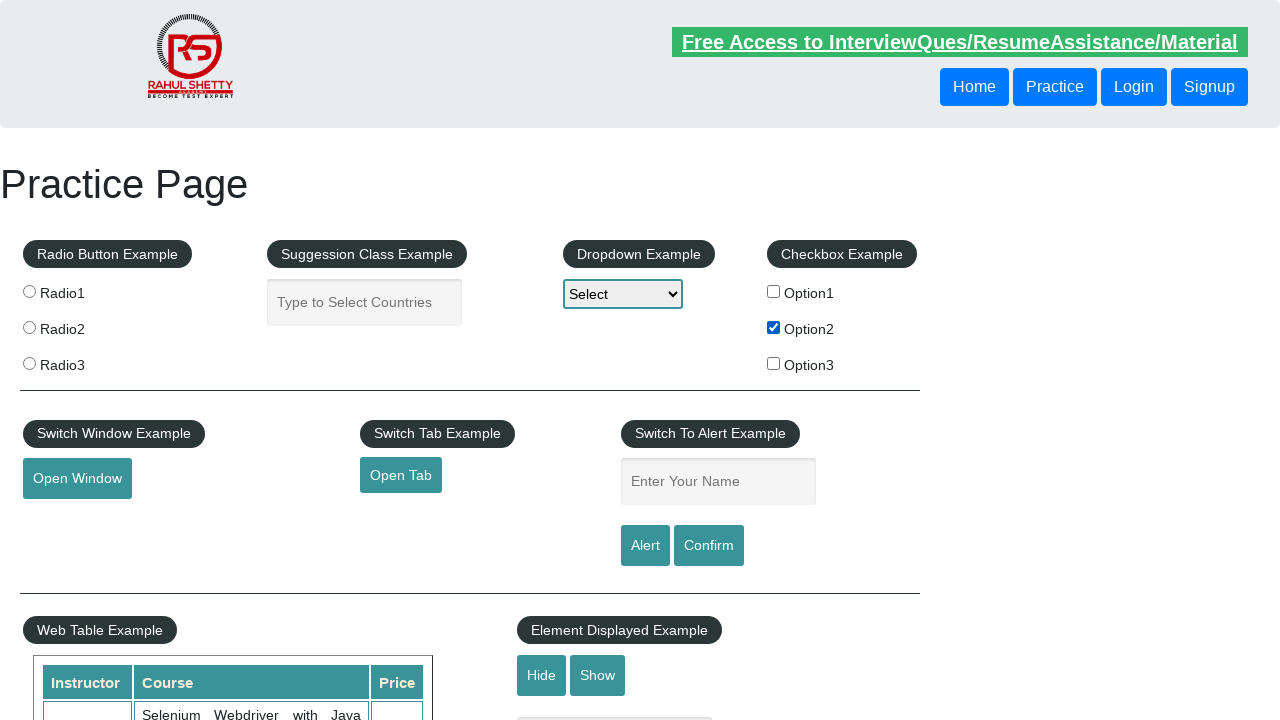

Selected 'option2' from dropdown on #dropdown-class-example
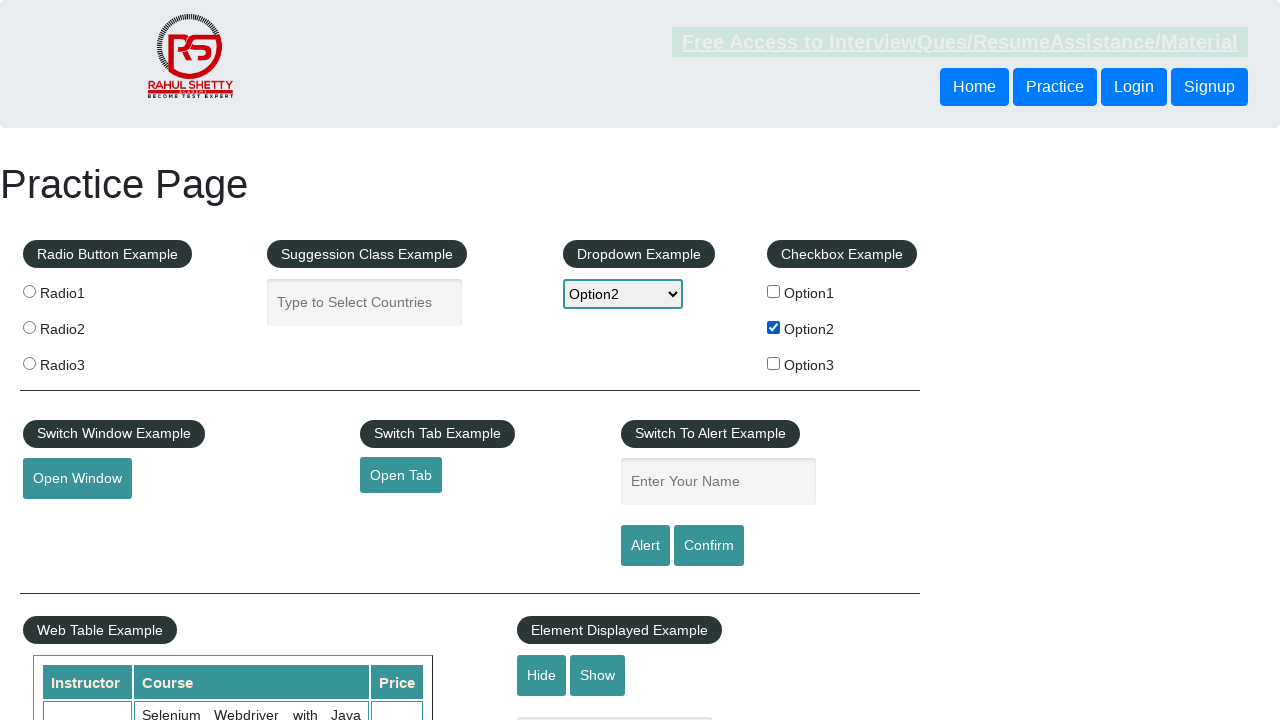

Entered 'option2' in name field on #name
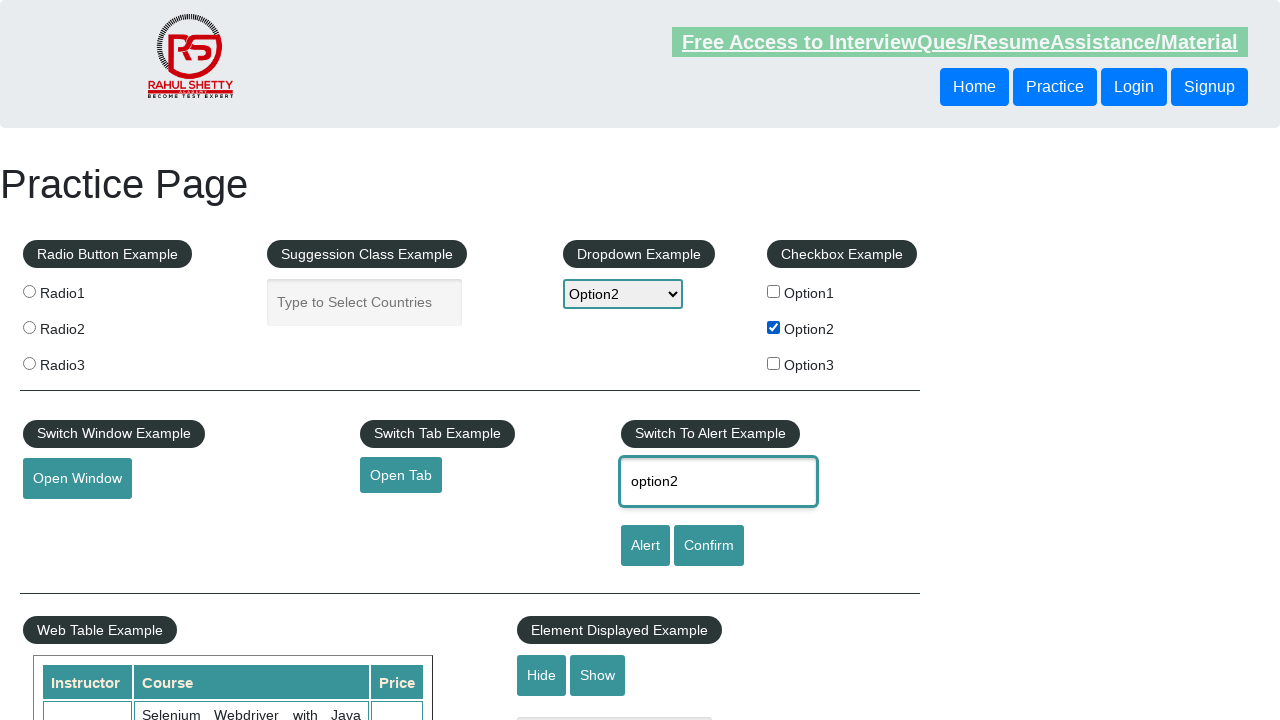

Clicked alert button at (645, 546) on #alertbtn
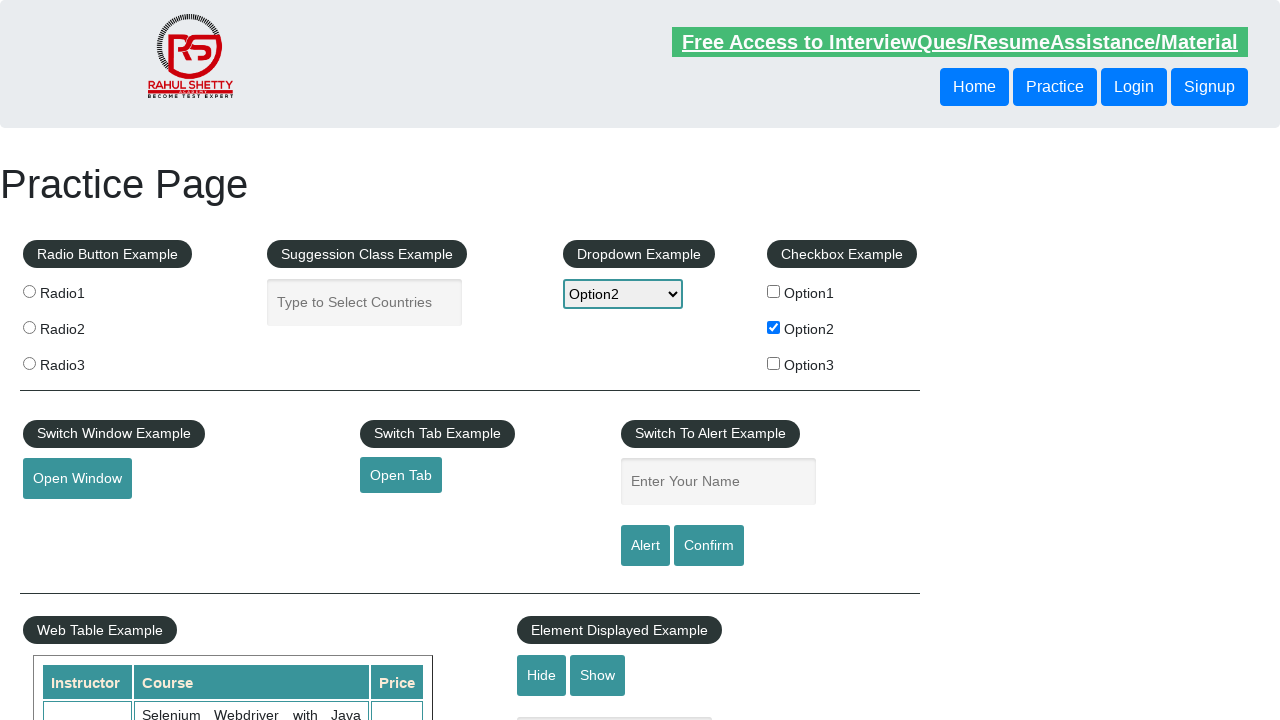

Set up dialog handler to accept alerts
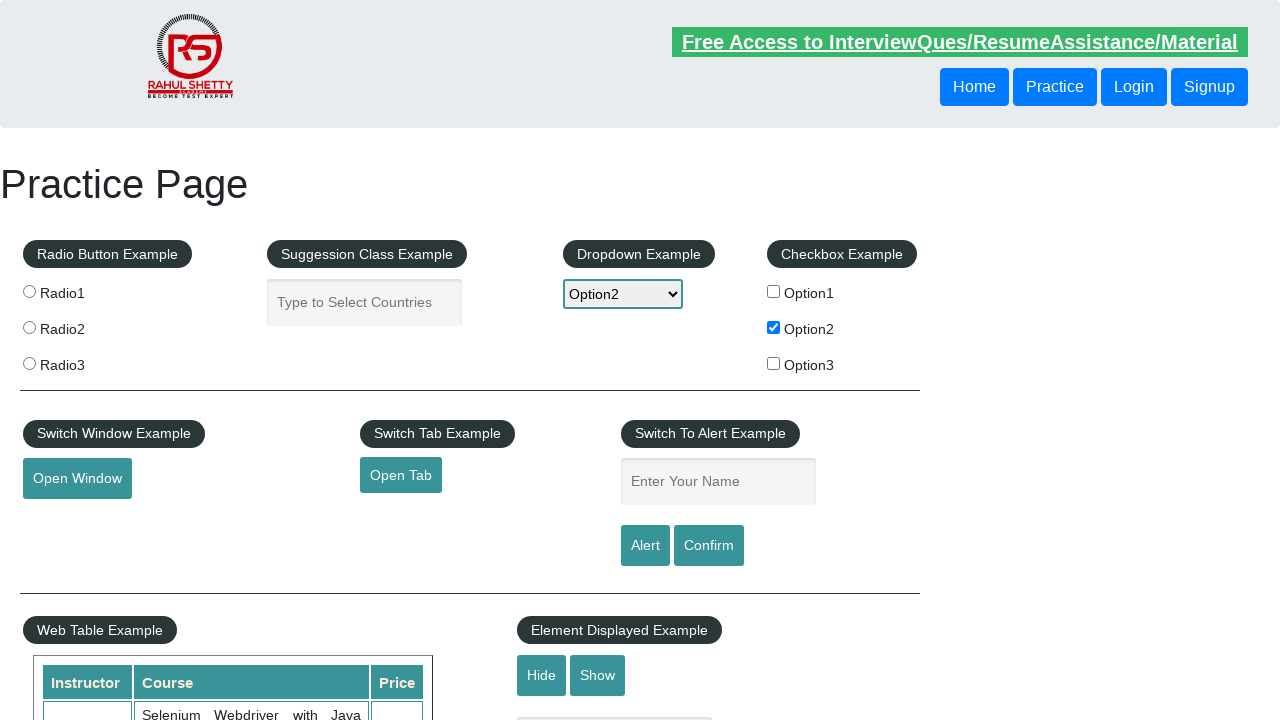

Clicked alert button again to trigger alert with handler at (645, 546) on #alertbtn
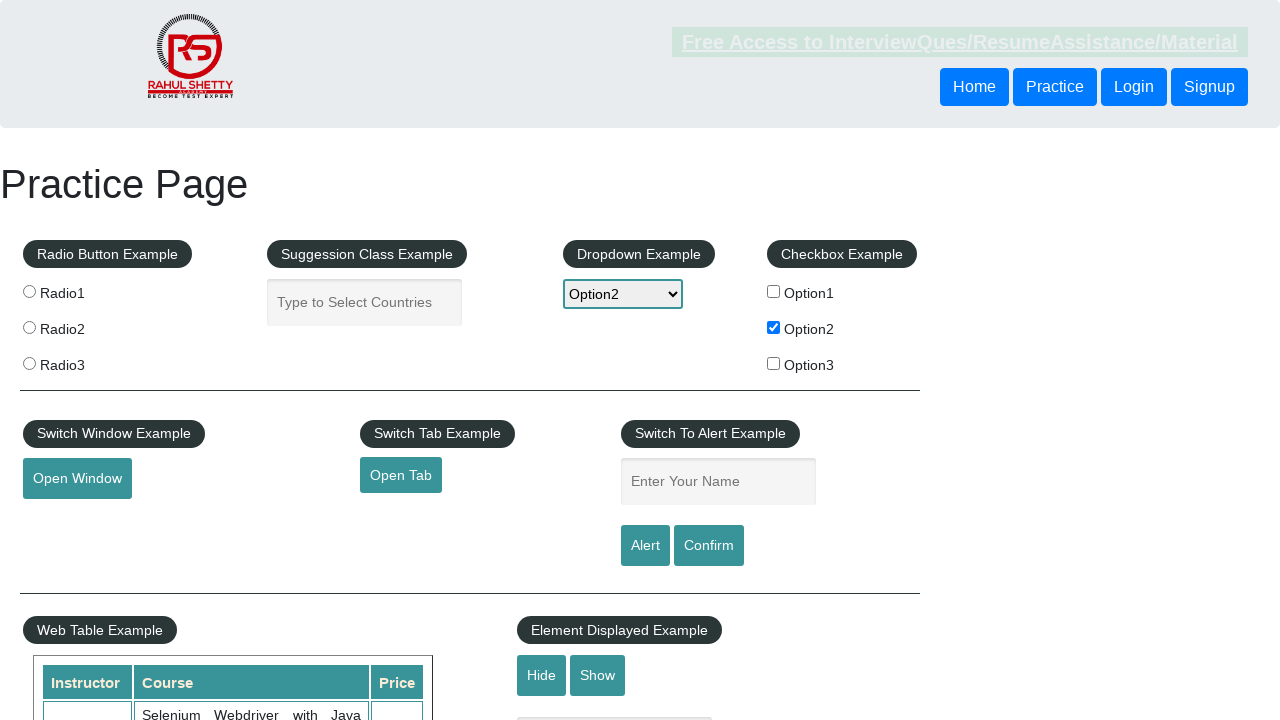

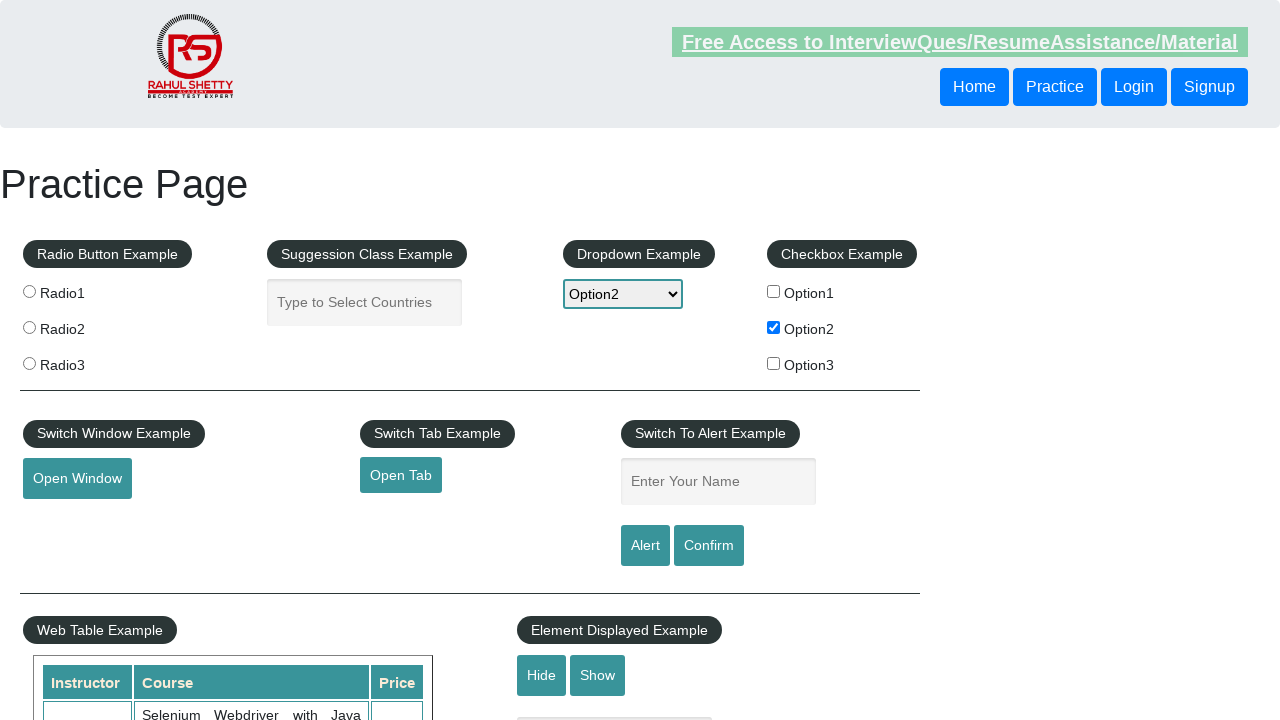